Tests that checkbox and label are hidden when editing a todo item.

Starting URL: https://demo.playwright.dev/todomvc

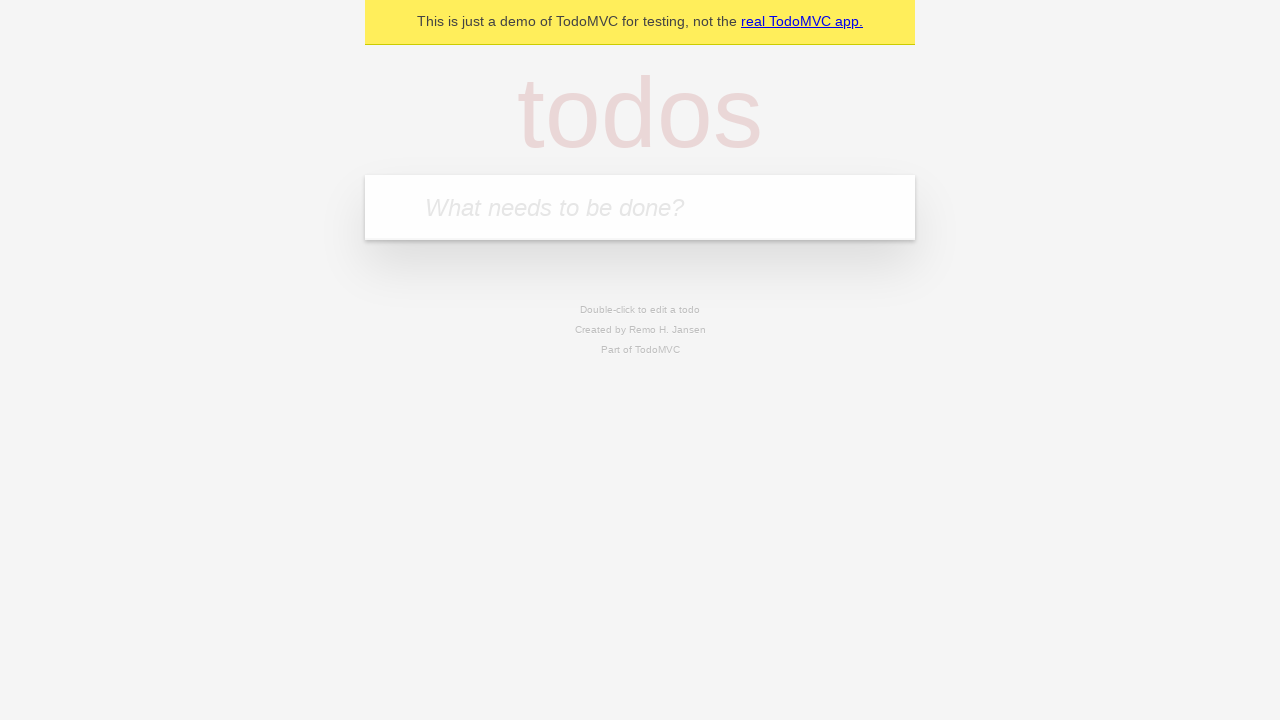

Filled new todo field with 'buy some cheese' on internal:attr=[placeholder="What needs to be done?"i]
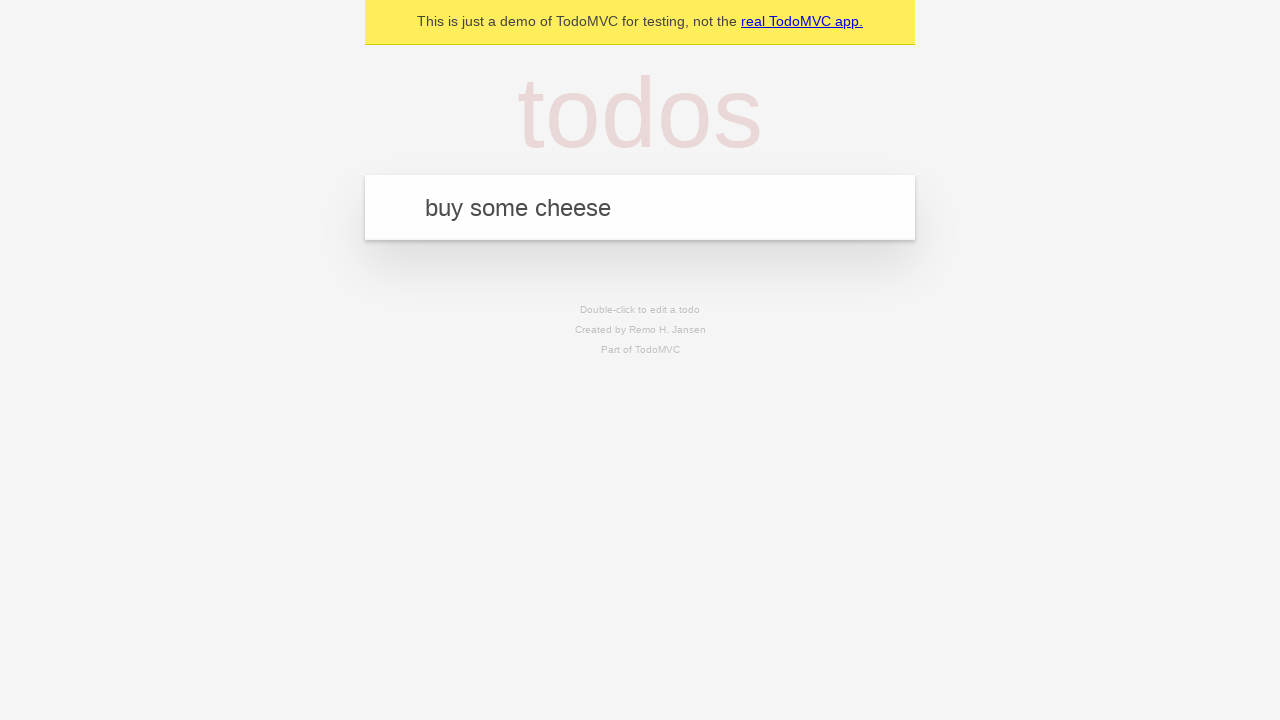

Pressed Enter to create todo item 'buy some cheese' on internal:attr=[placeholder="What needs to be done?"i]
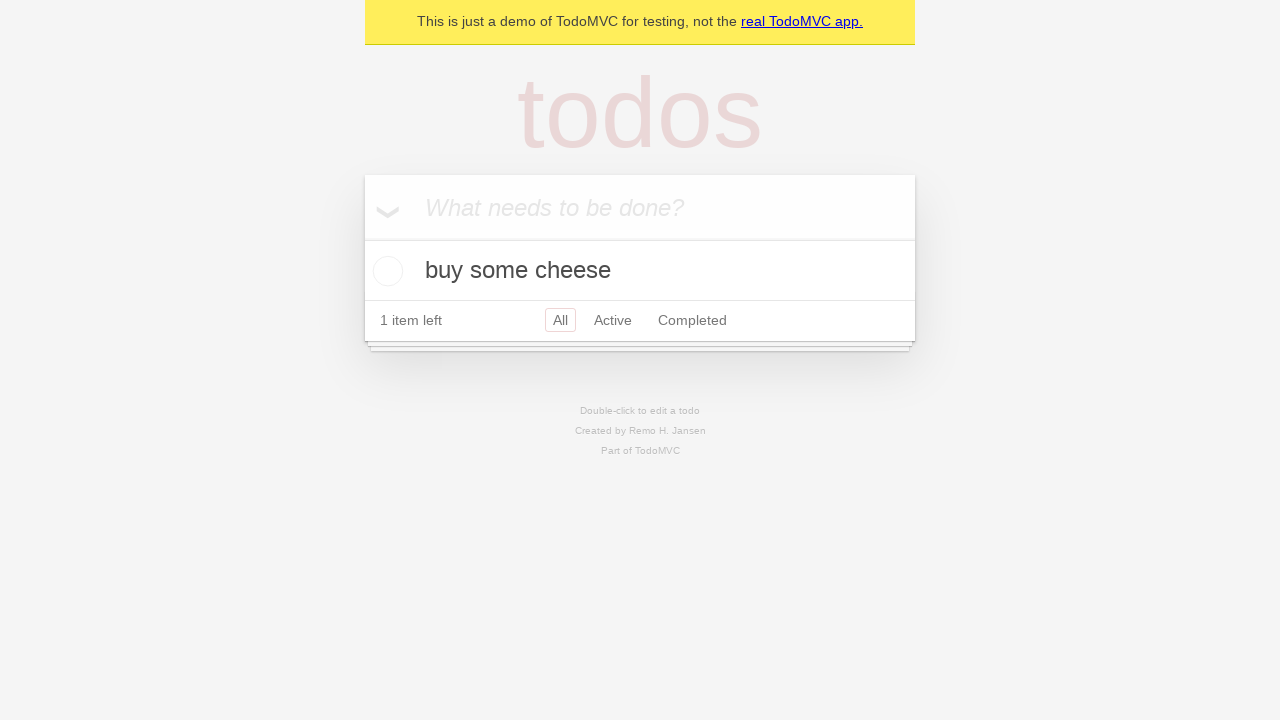

Filled new todo field with 'feed the cat' on internal:attr=[placeholder="What needs to be done?"i]
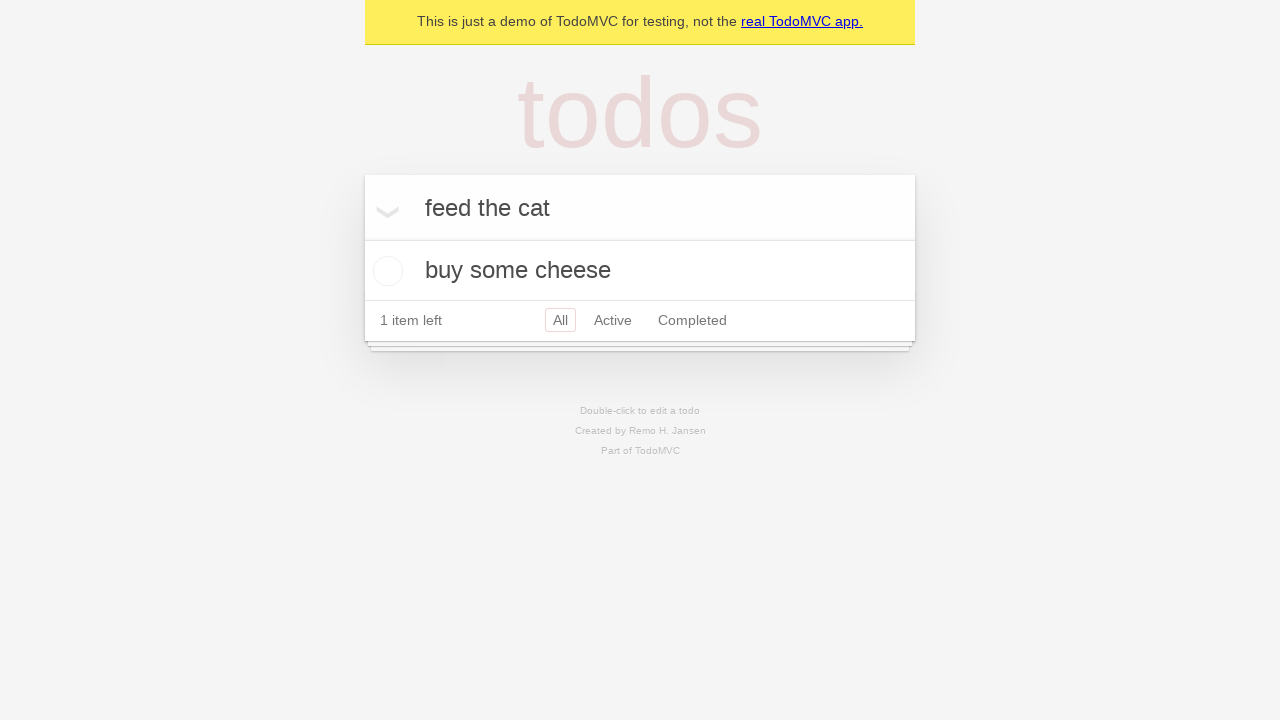

Pressed Enter to create todo item 'feed the cat' on internal:attr=[placeholder="What needs to be done?"i]
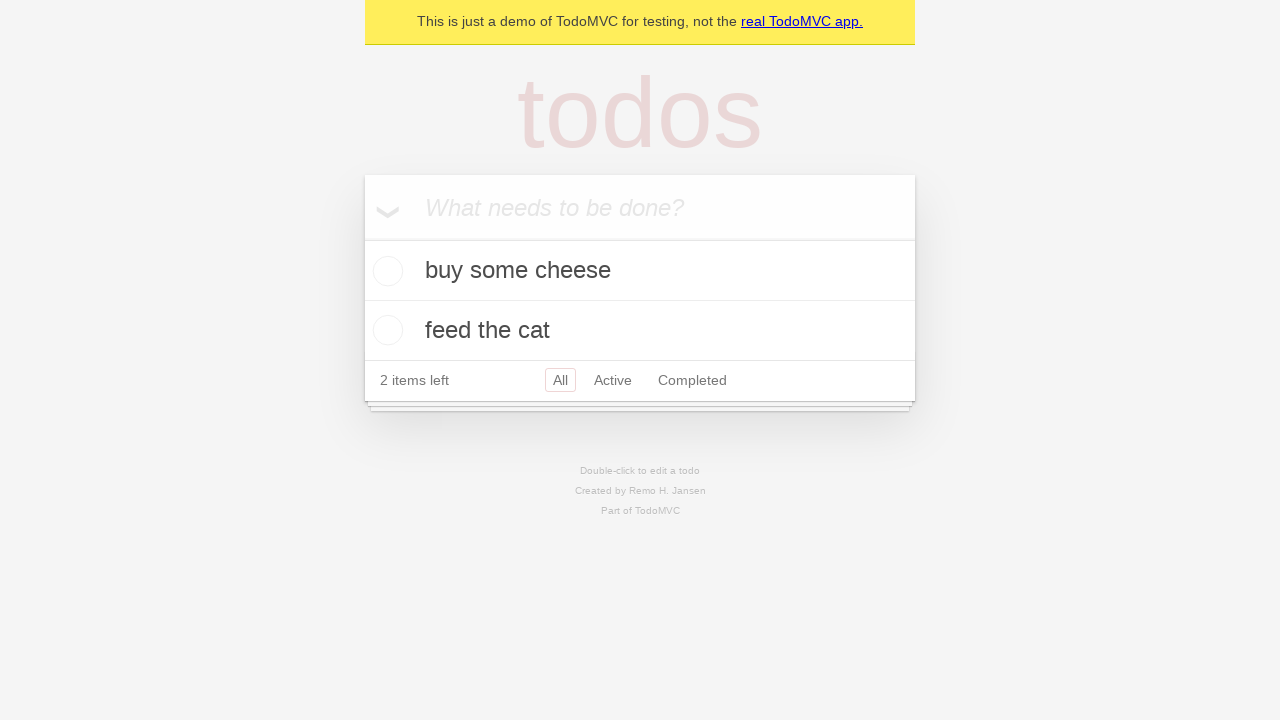

Filled new todo field with 'book a doctors appointment' on internal:attr=[placeholder="What needs to be done?"i]
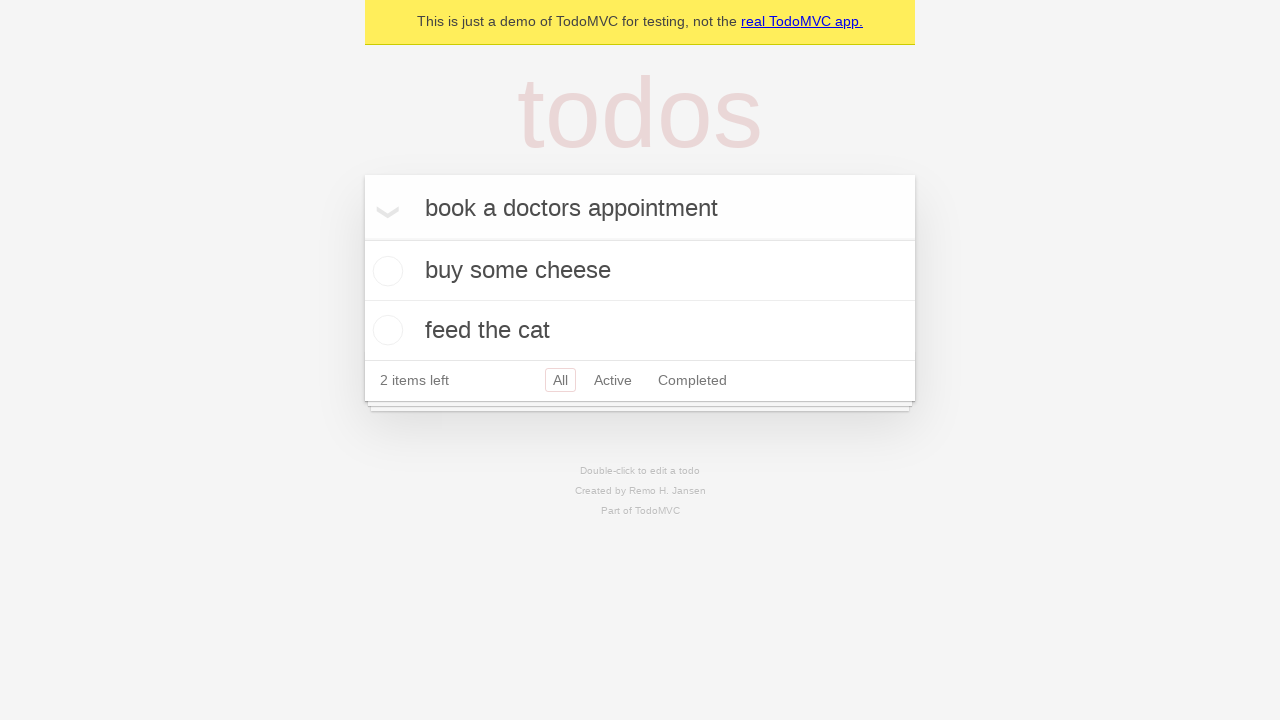

Pressed Enter to create todo item 'book a doctors appointment' on internal:attr=[placeholder="What needs to be done?"i]
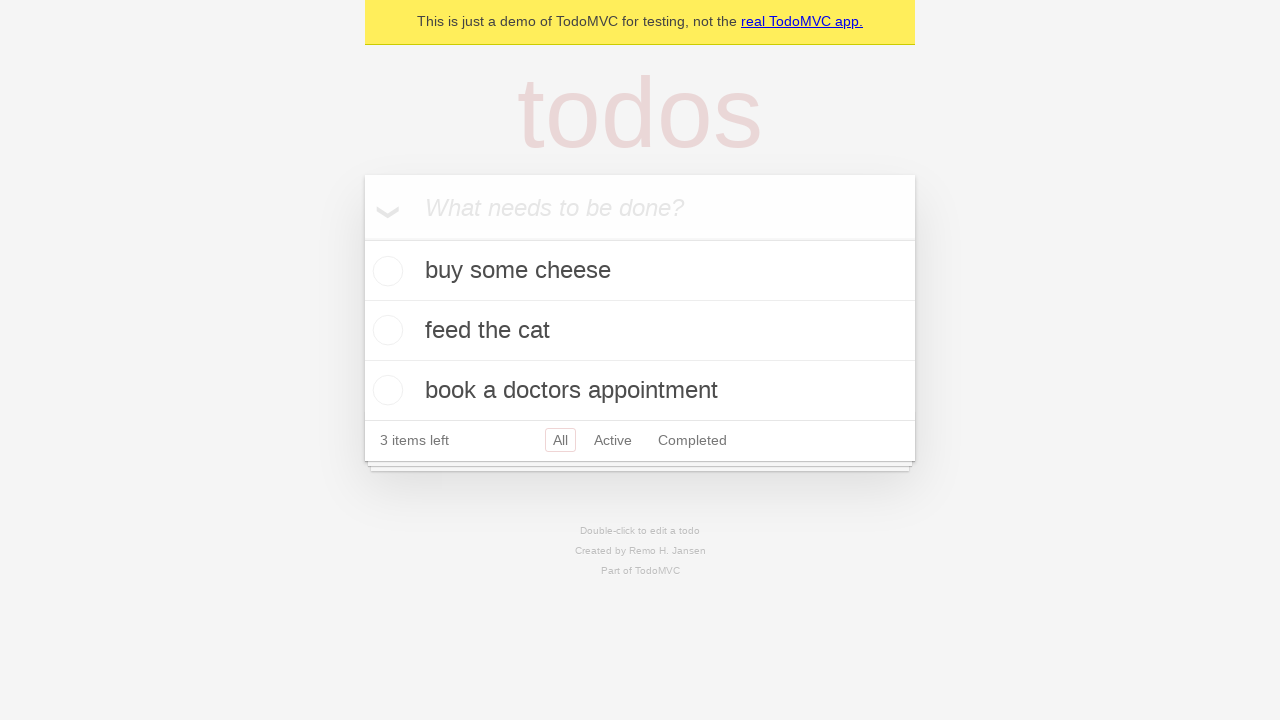

Waited for all 3 todo items to be created
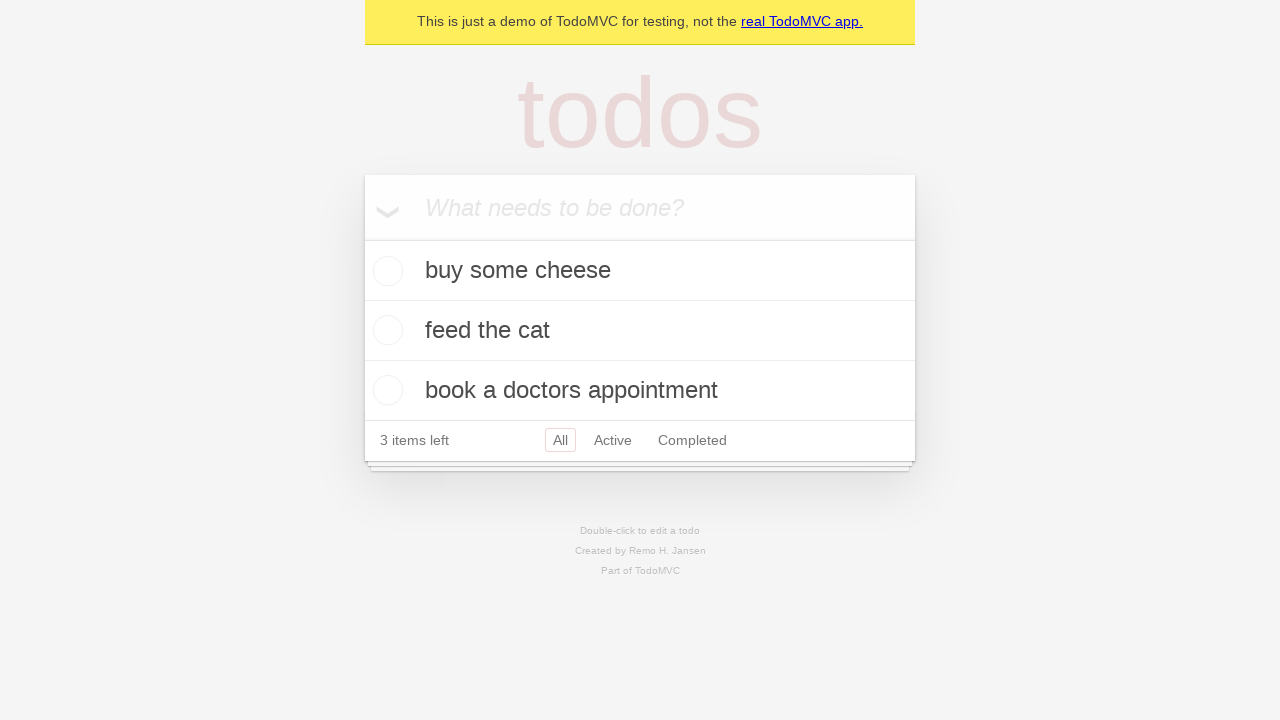

Double-clicked second todo item to enter edit mode at (640, 331) on internal:testid=[data-testid="todo-item"s] >> nth=1
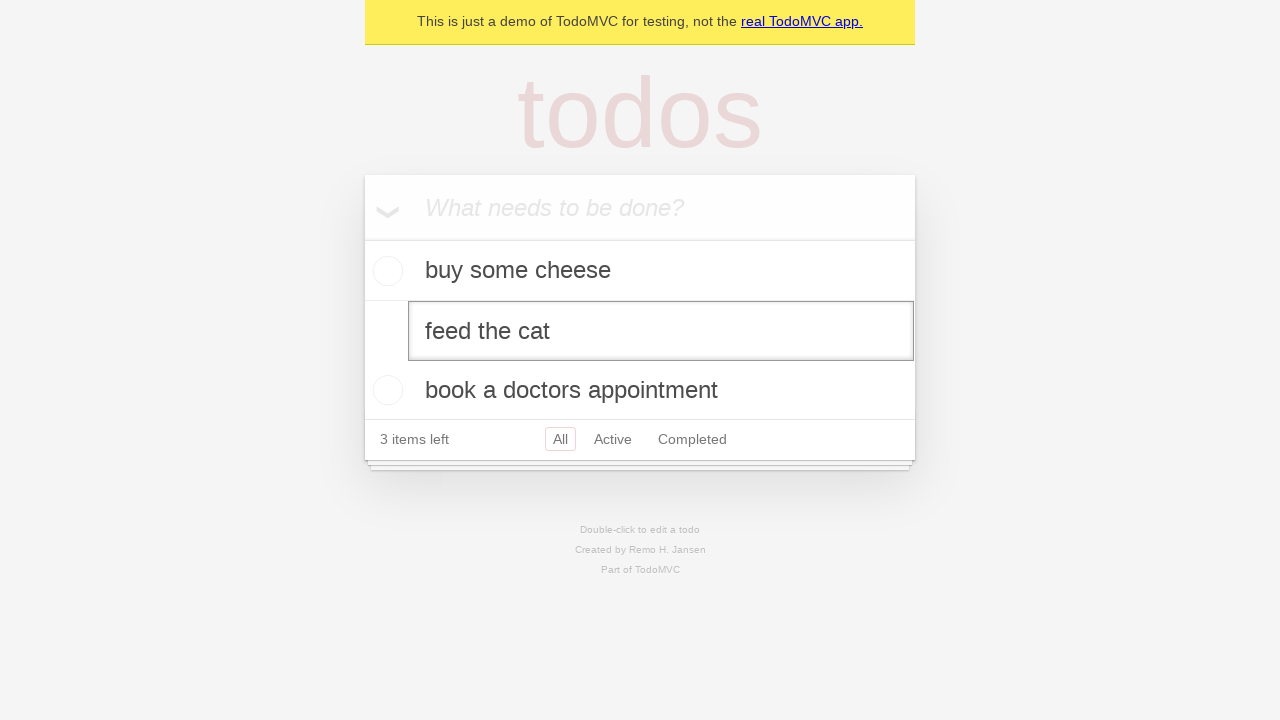

Edit textbox appeared, edit mode activated
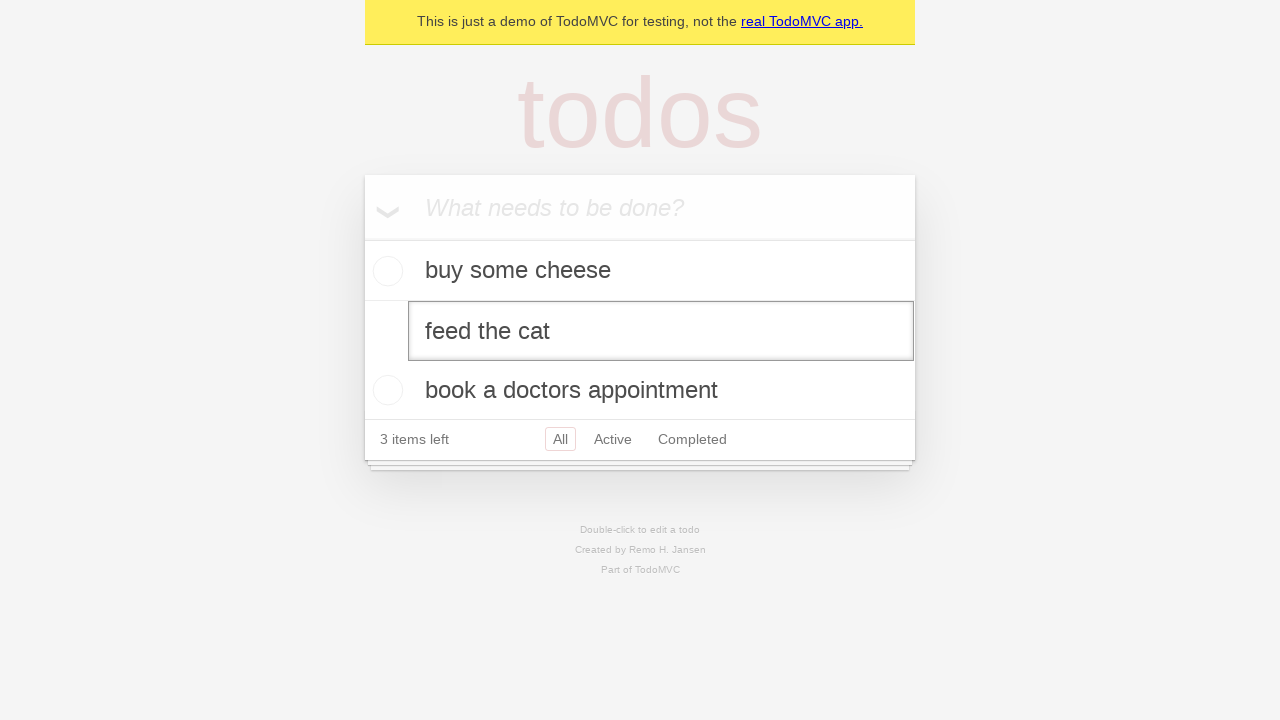

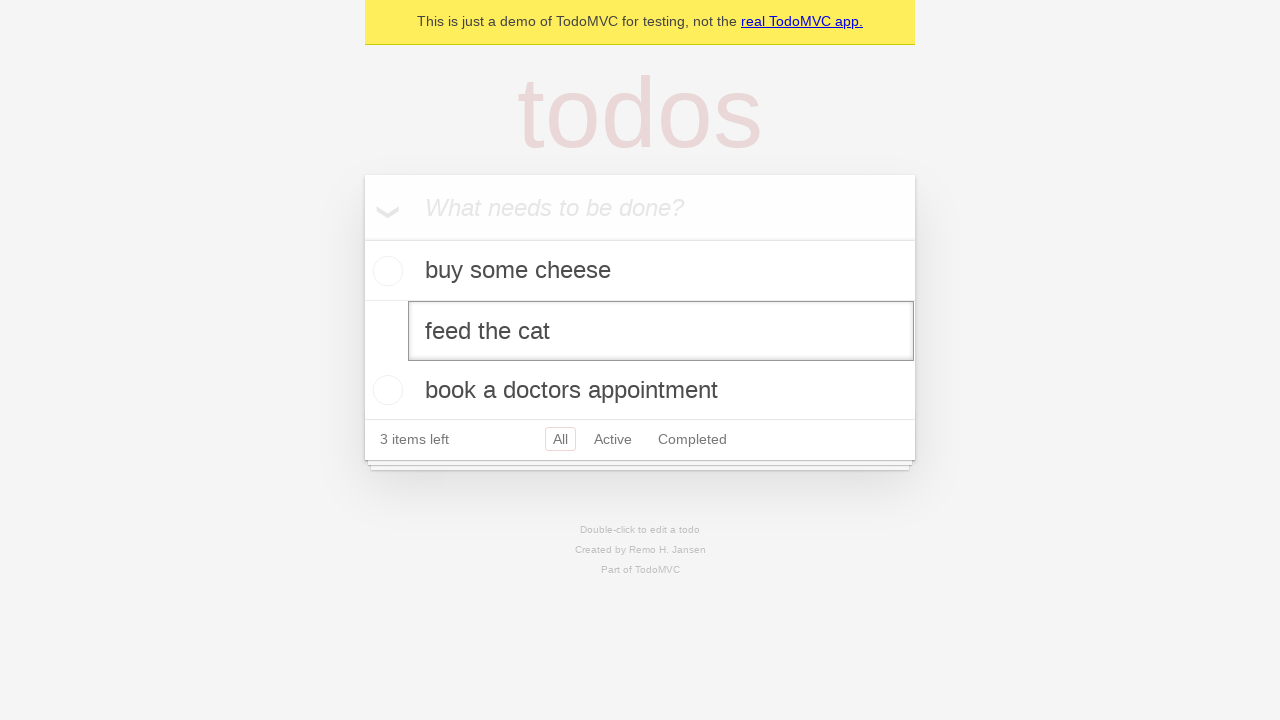